Tests drag and drop functionality by dragging a football element to two different drop zones and verifying the drops were successful

Starting URL: https://v1.training-support.net/selenium/drag-drop

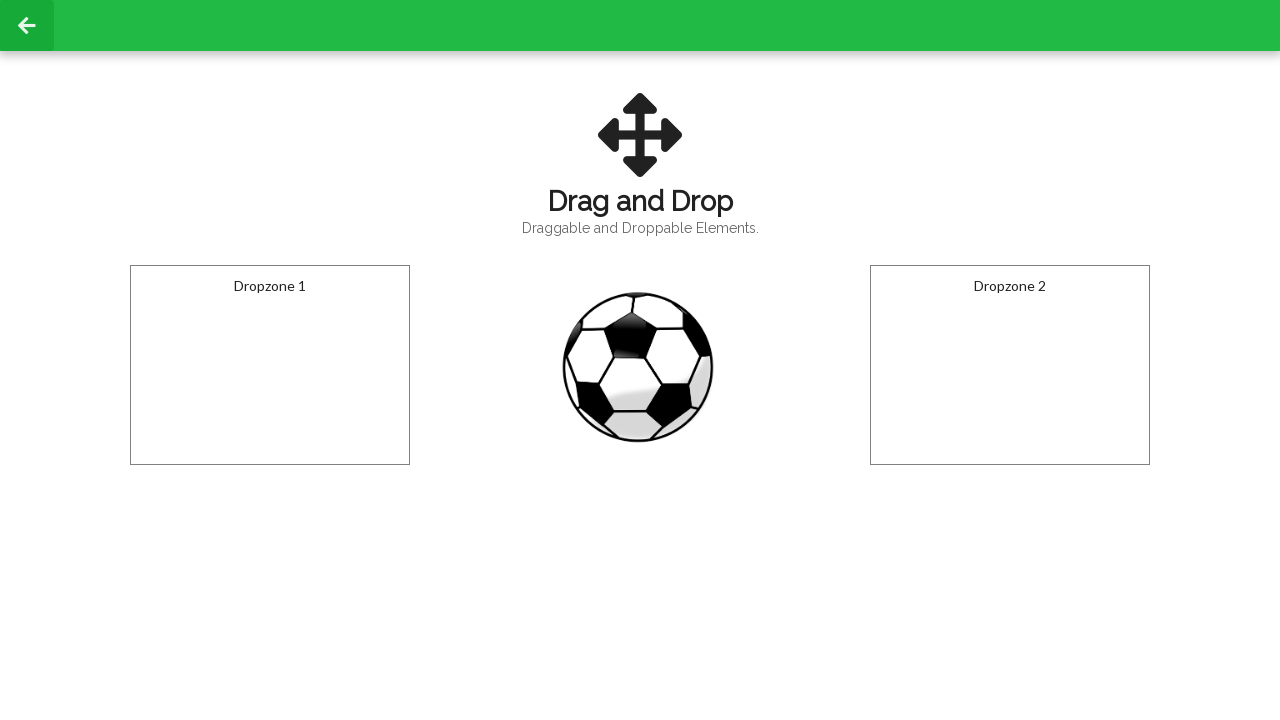

Located the football element
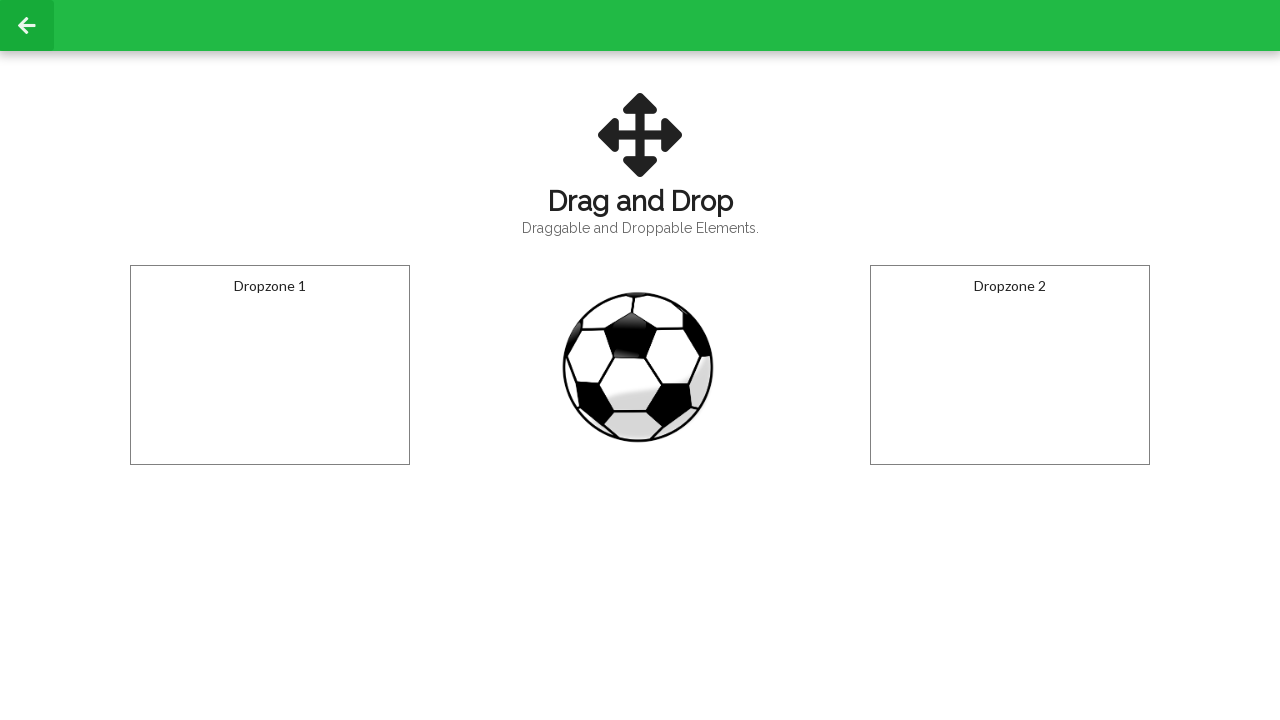

Located the first dropzone
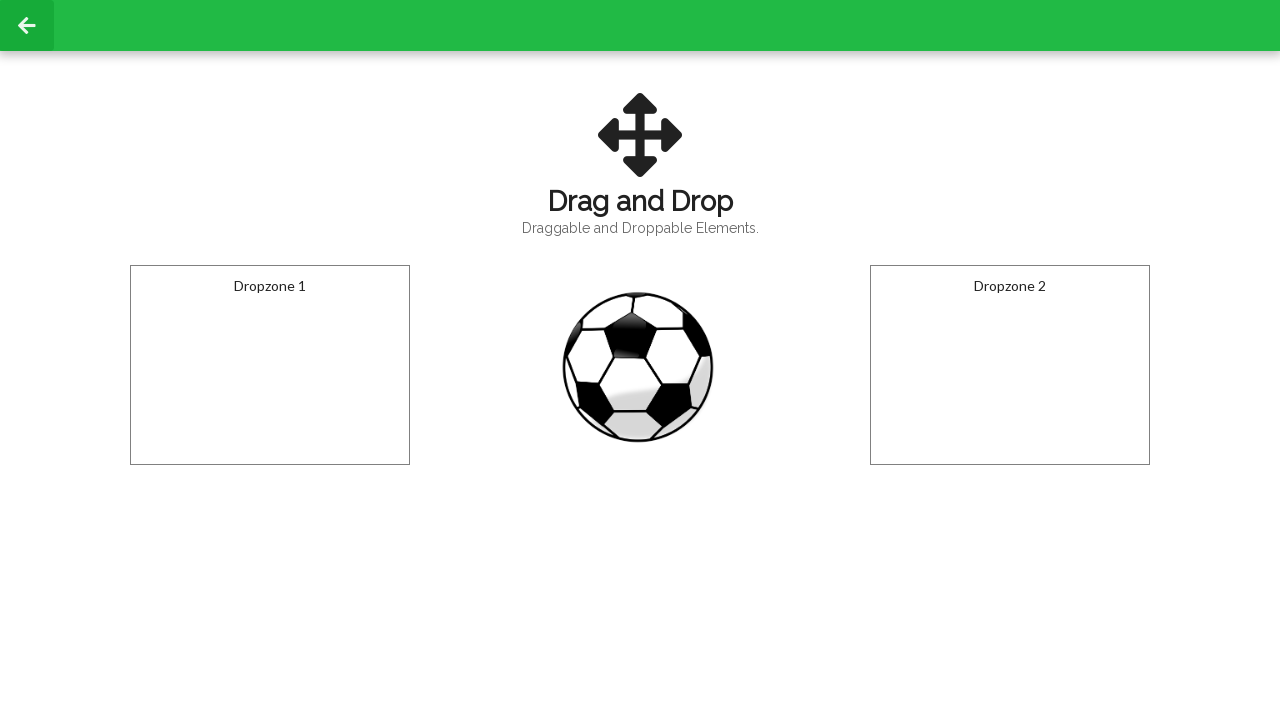

Dragged football to the first dropzone at (270, 365)
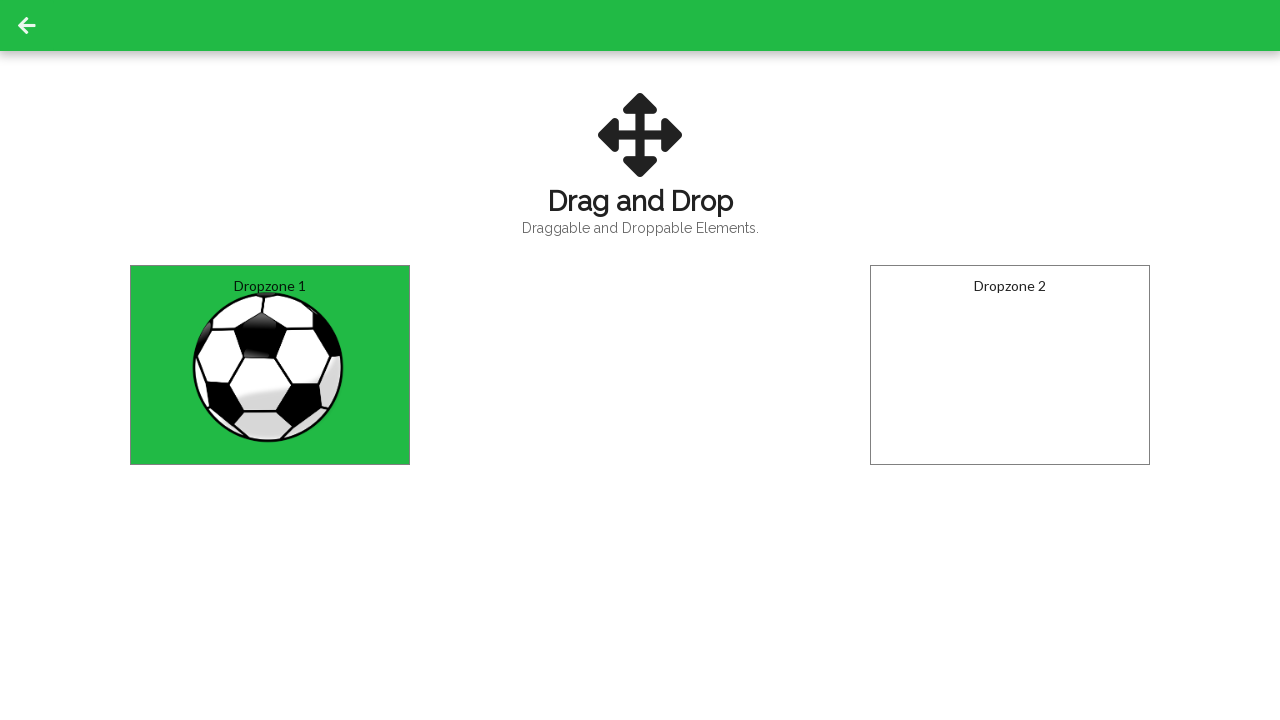

Waited for drop animation to complete
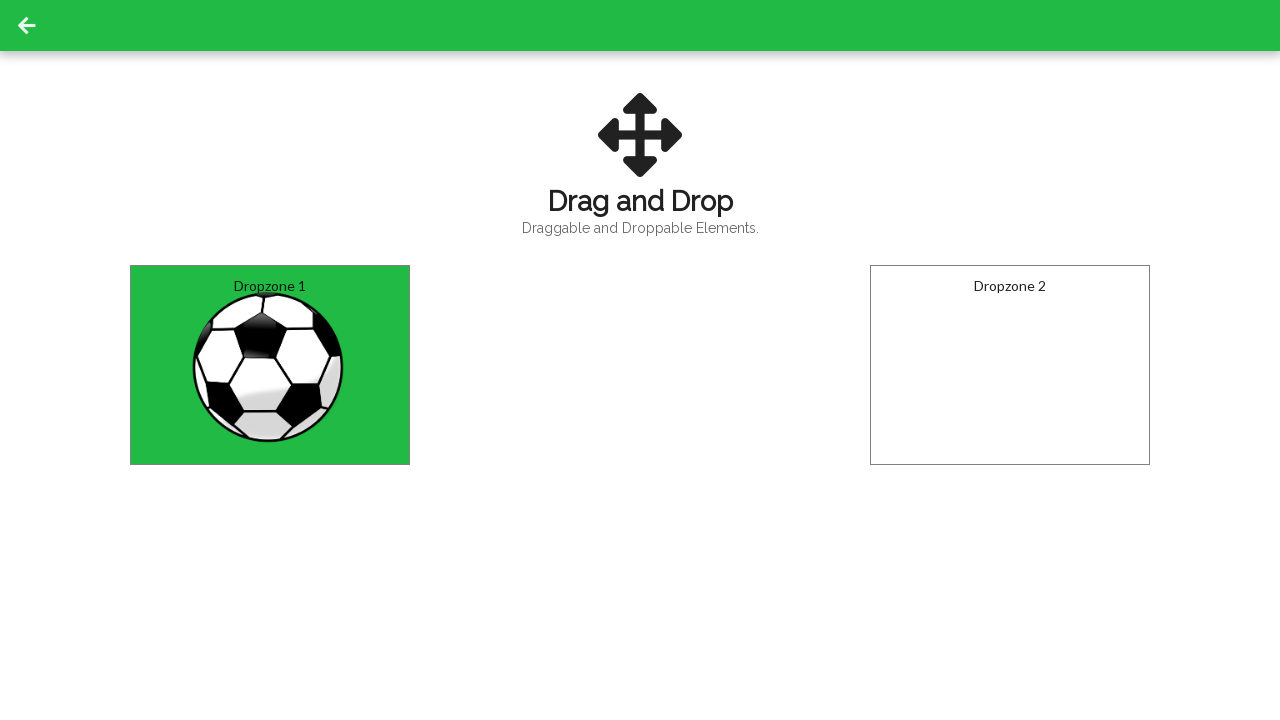

Retrieved text content from first dropzone
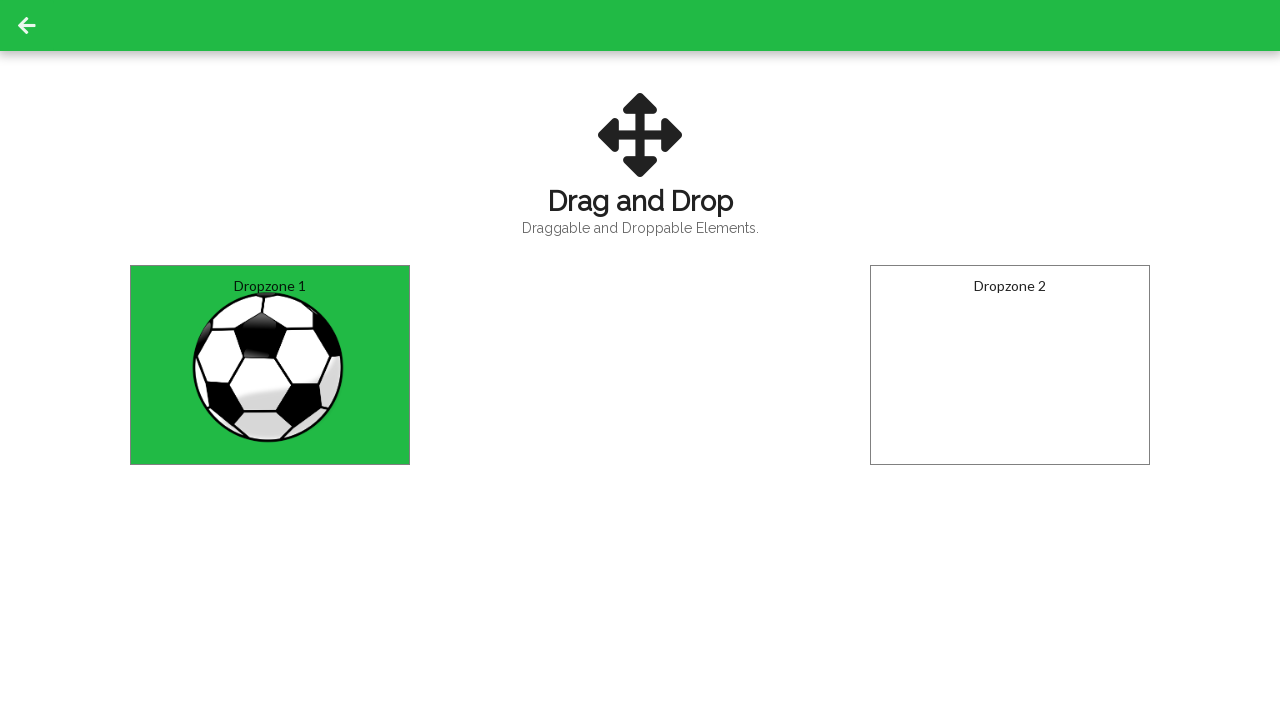

Verified football was successfully dropped in first dropzone
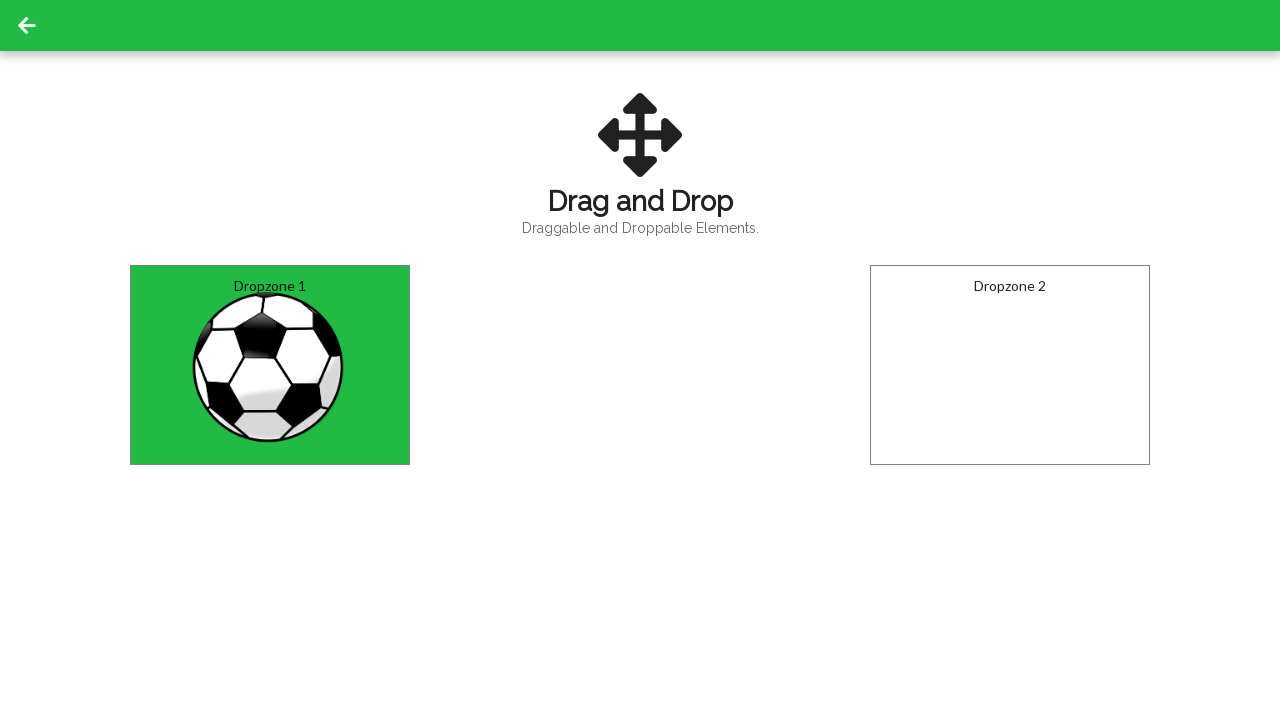

Located the second dropzone
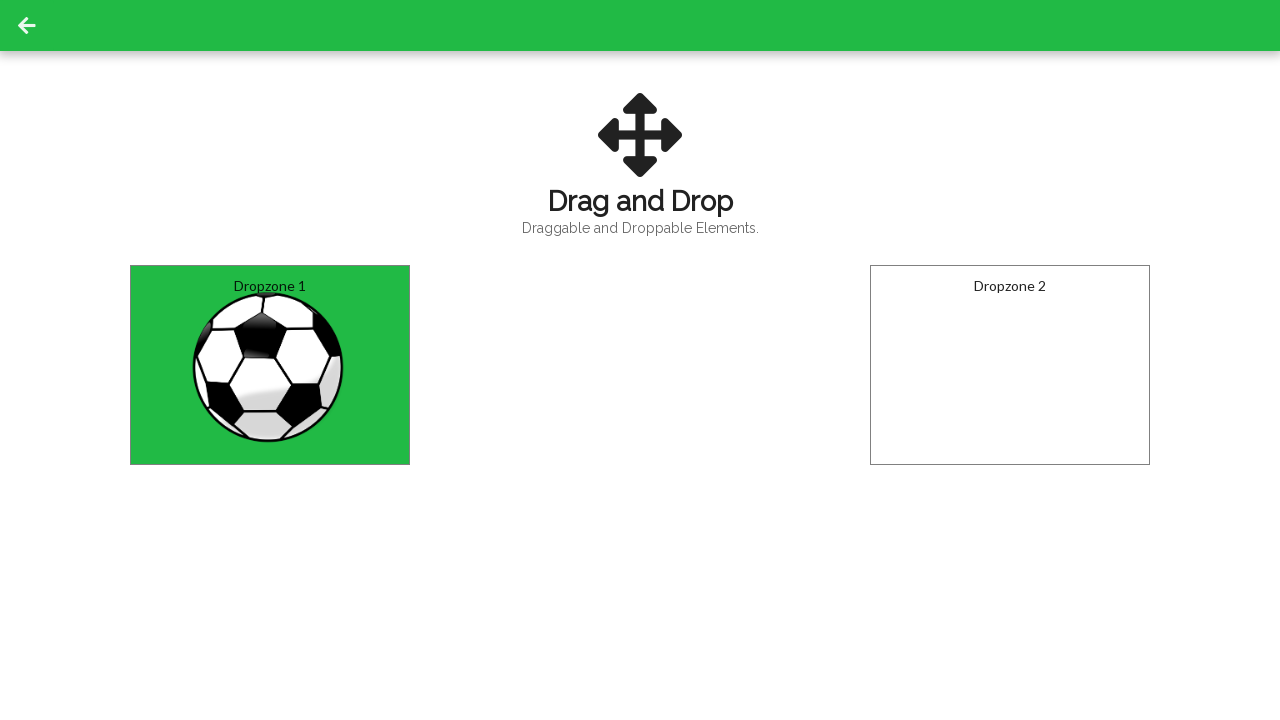

Dragged football to the second dropzone at (1010, 365)
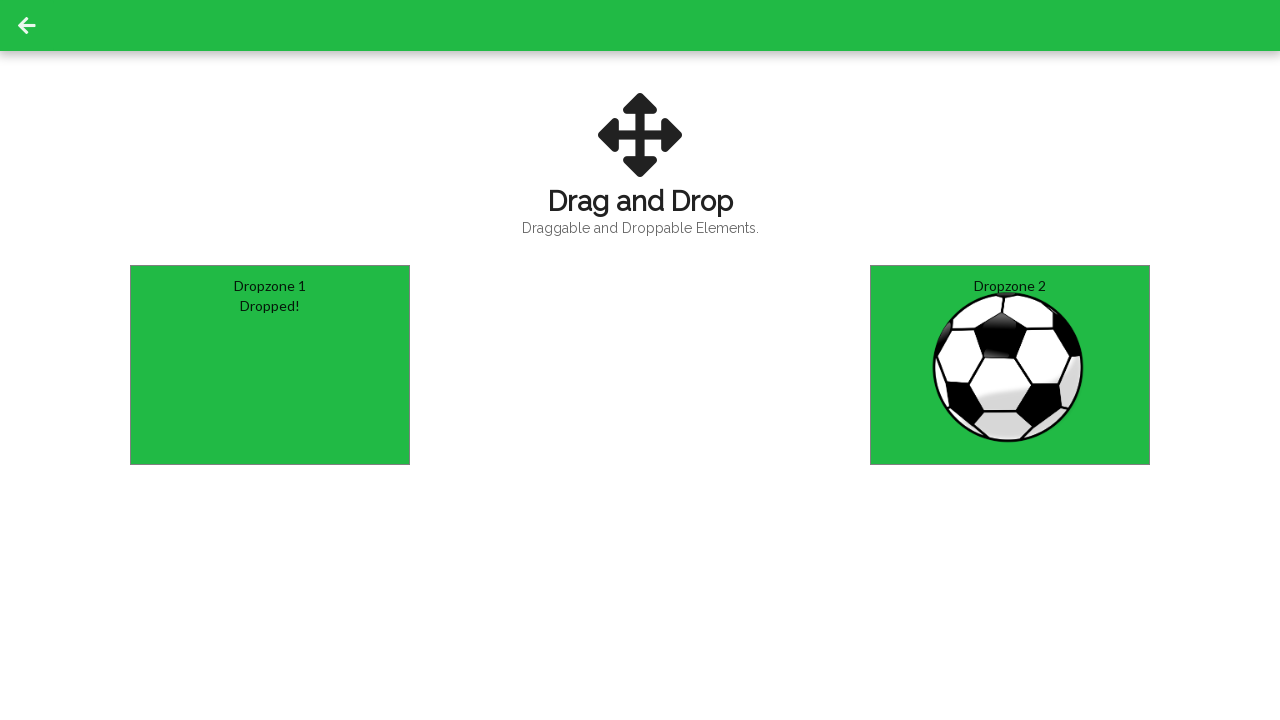

Retrieved text content from second dropzone
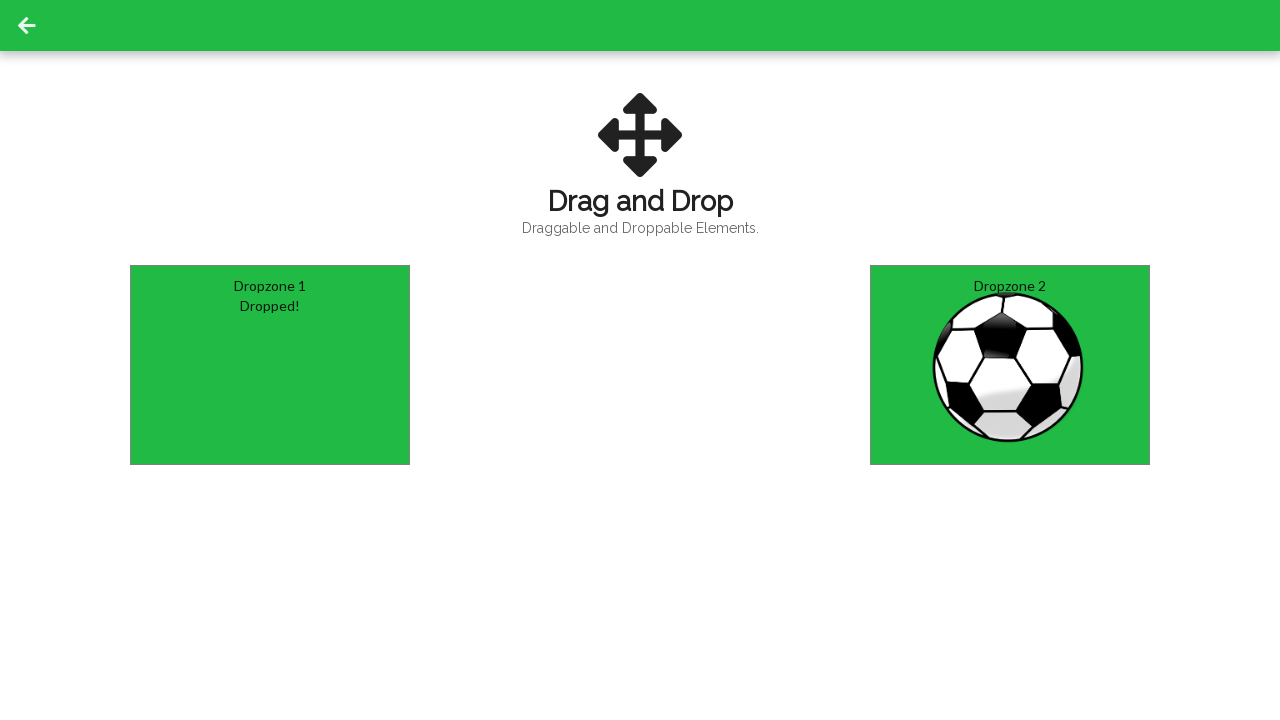

Verified football was successfully dropped in second dropzone
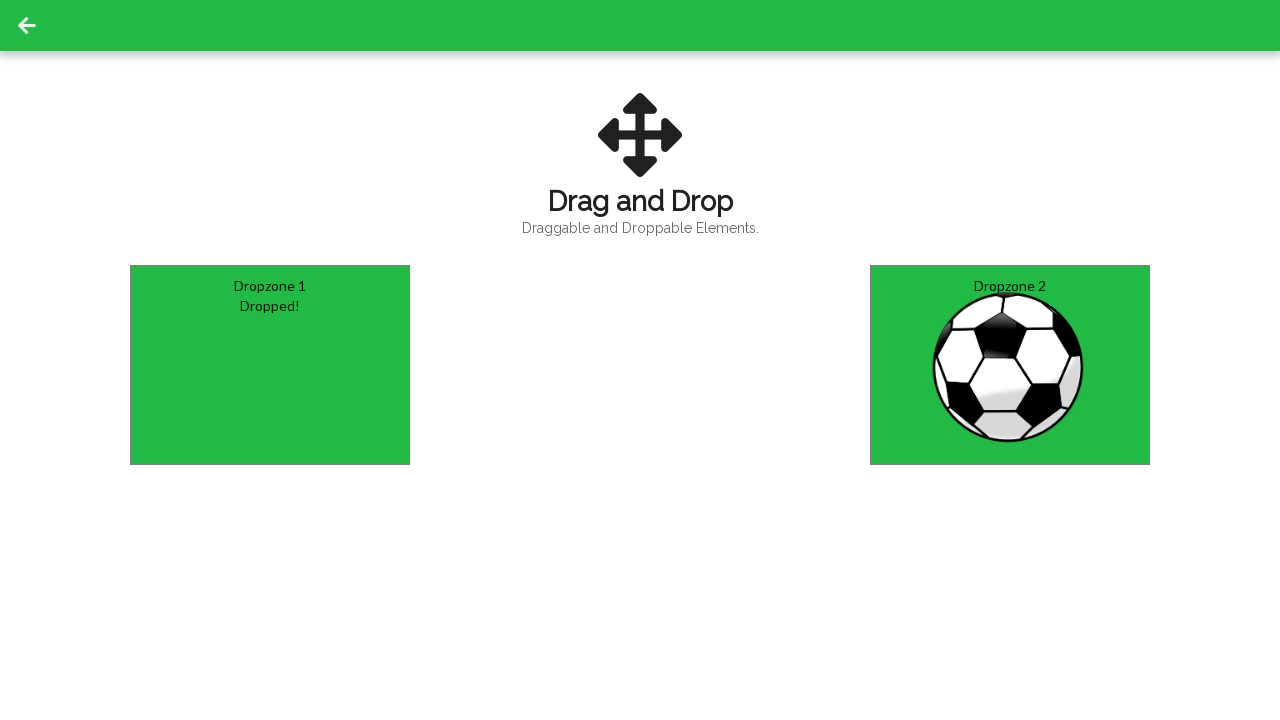

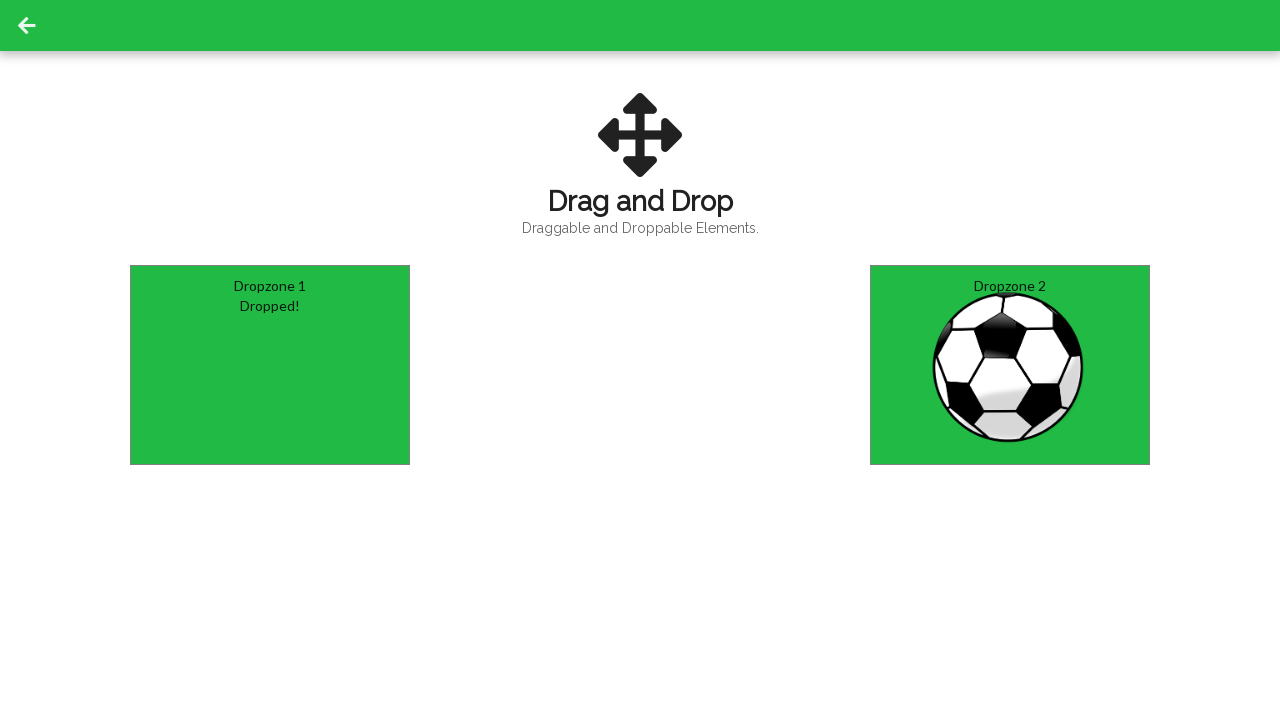